Tests clicking on the "free trial" link on the VWO application page and waits for the element to be clickable.

Starting URL: https://app.vwo.com

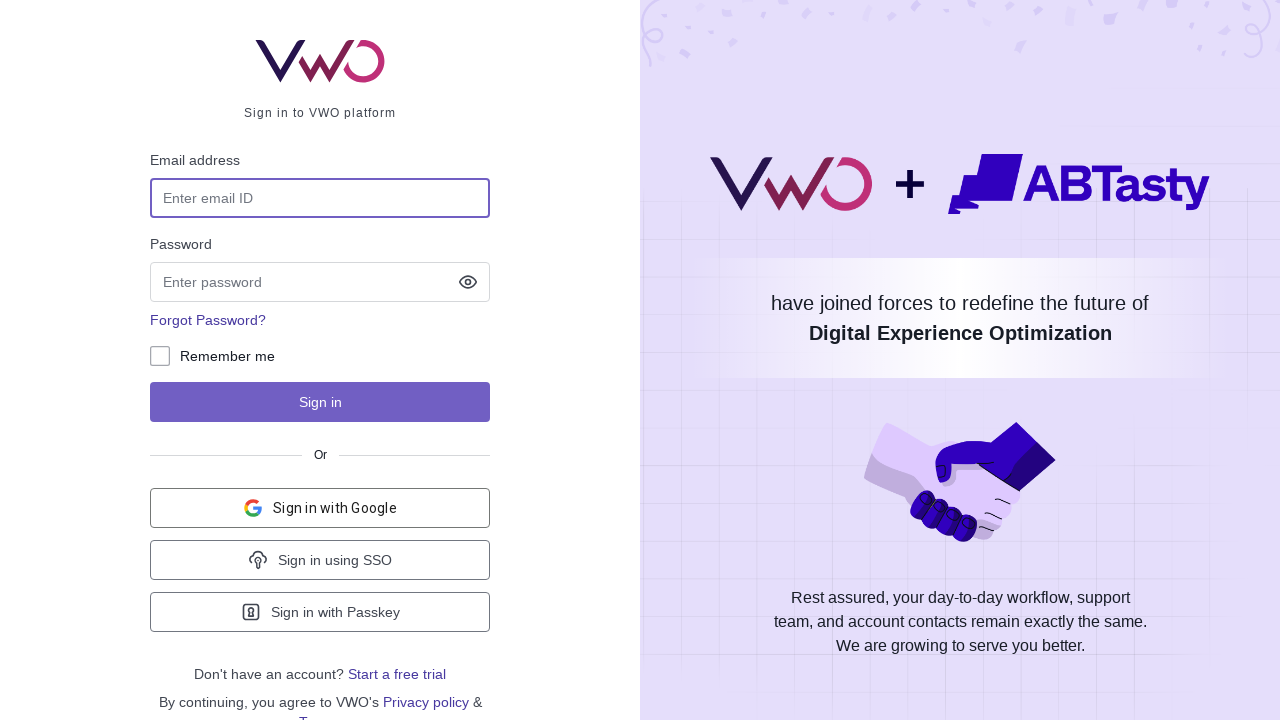

Located 'free trial' link element
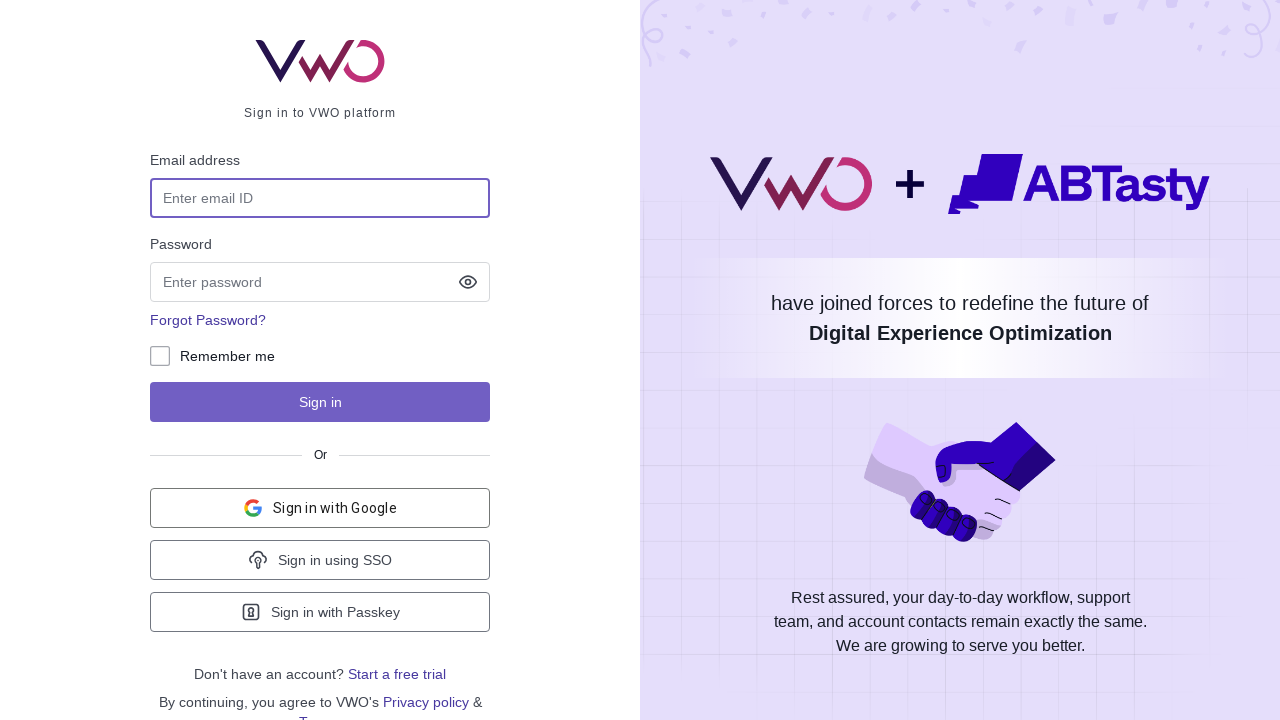

Clicked on the 'free trial' link at (397, 674) on internal:role=link[name="free trial"i]
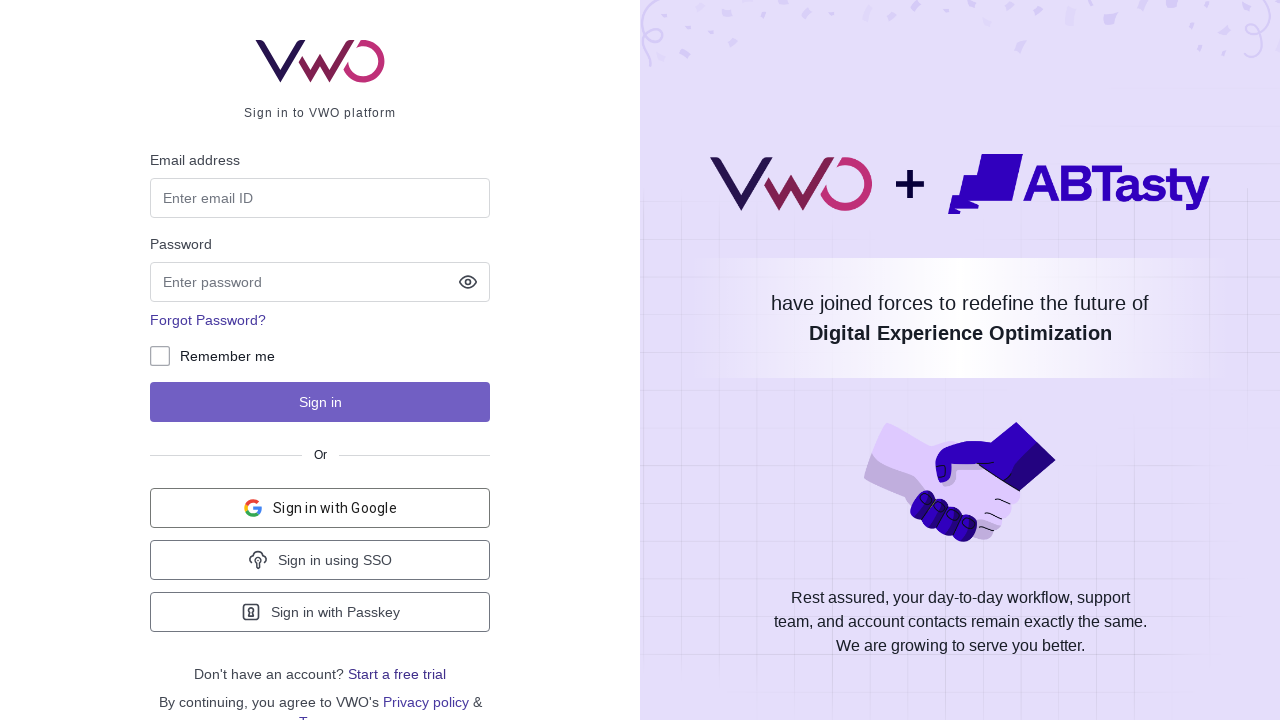

Waited for page to load after clicking free trial link
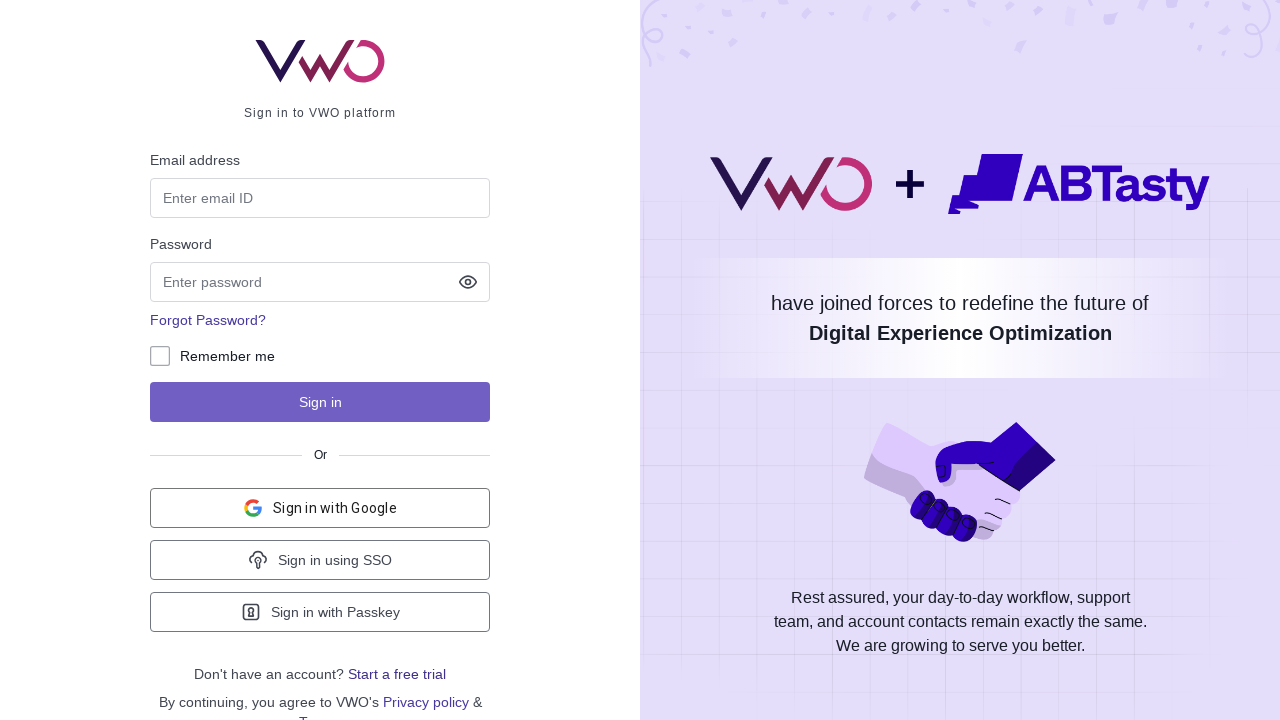

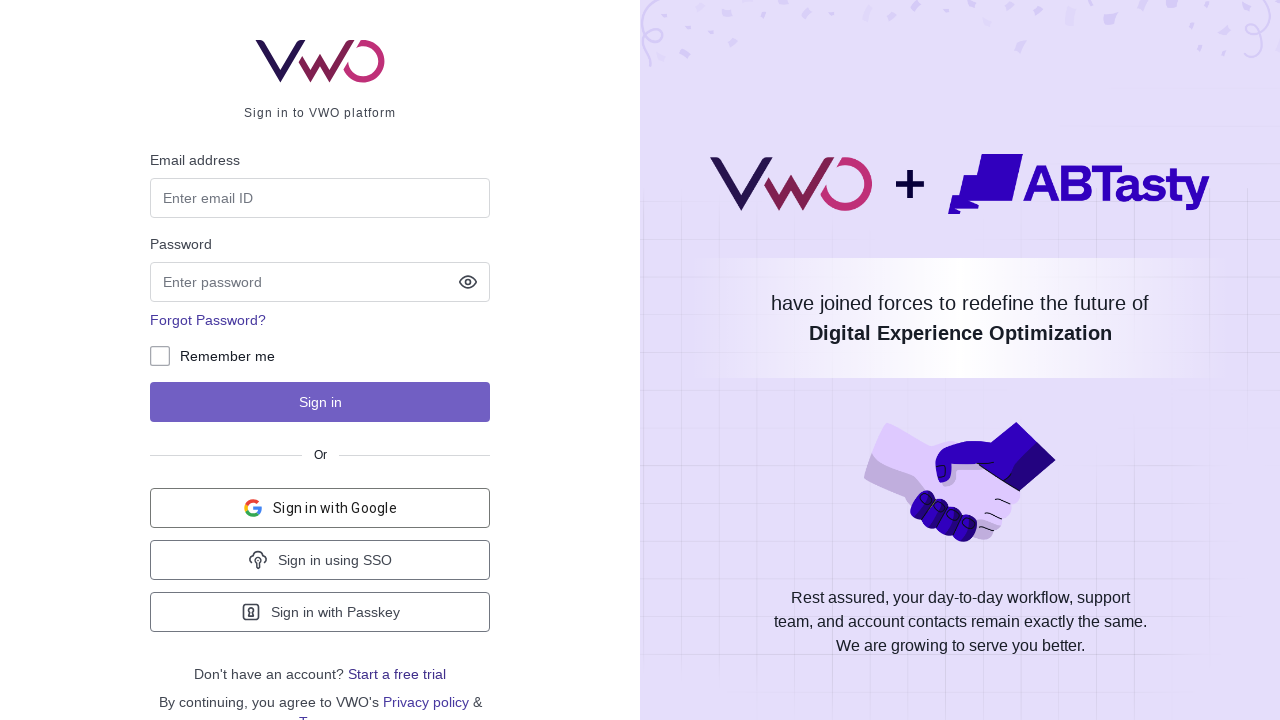